Tests a registration form by filling in personal information fields including first name, last name, username, email, phone number, selecting gender, date of birth, and department/office.

Starting URL: https://practice.cydeo.com/registration_form

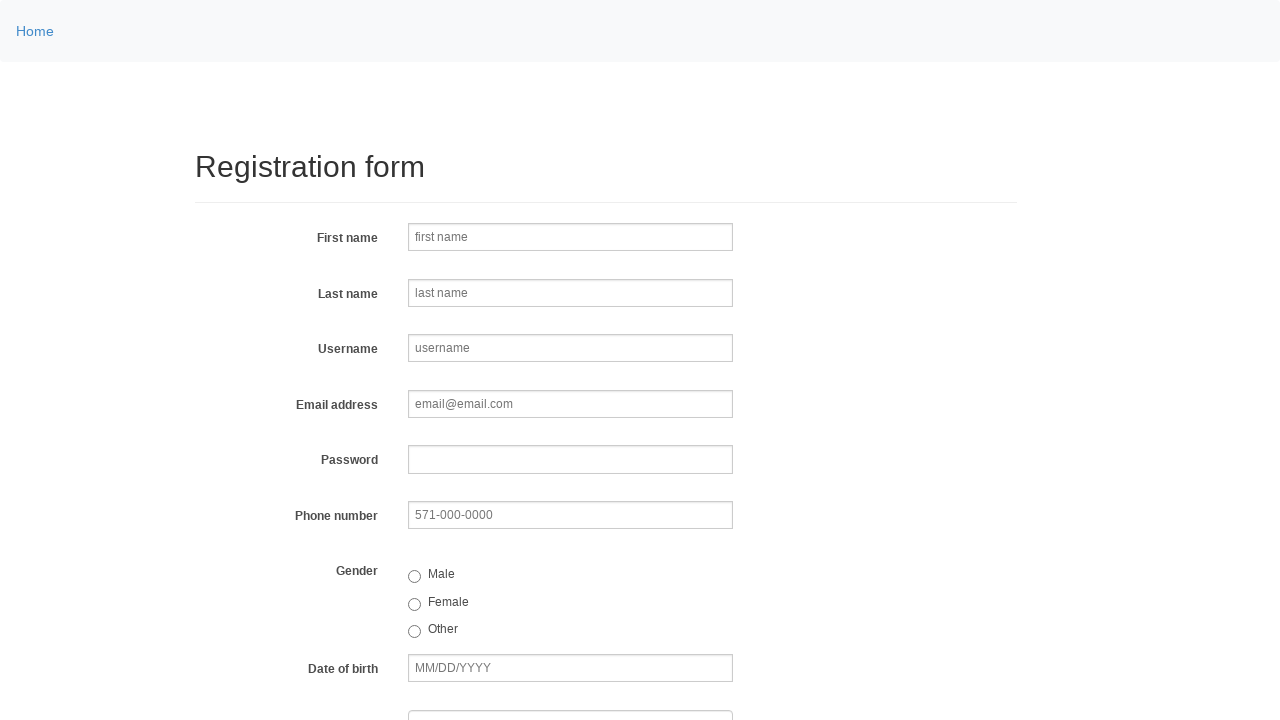

Navigated to registration form page
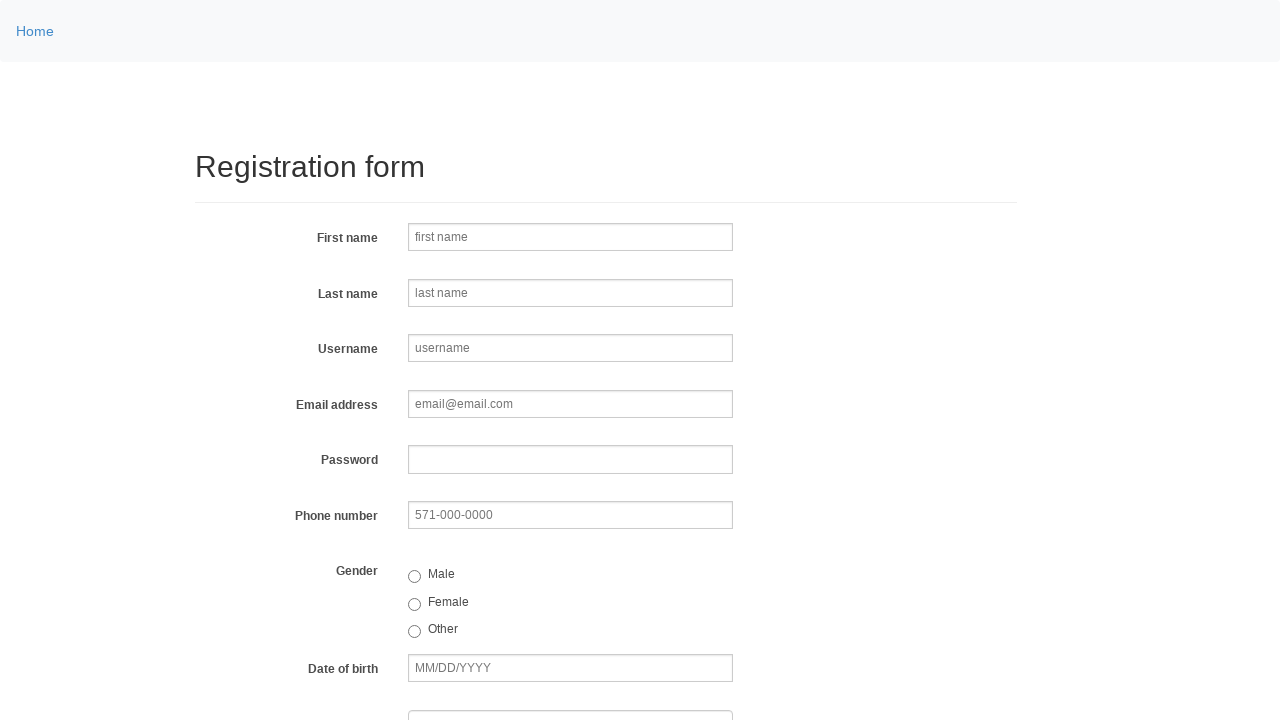

Filled first name field with 'Jennifer' on input[name='firstname']
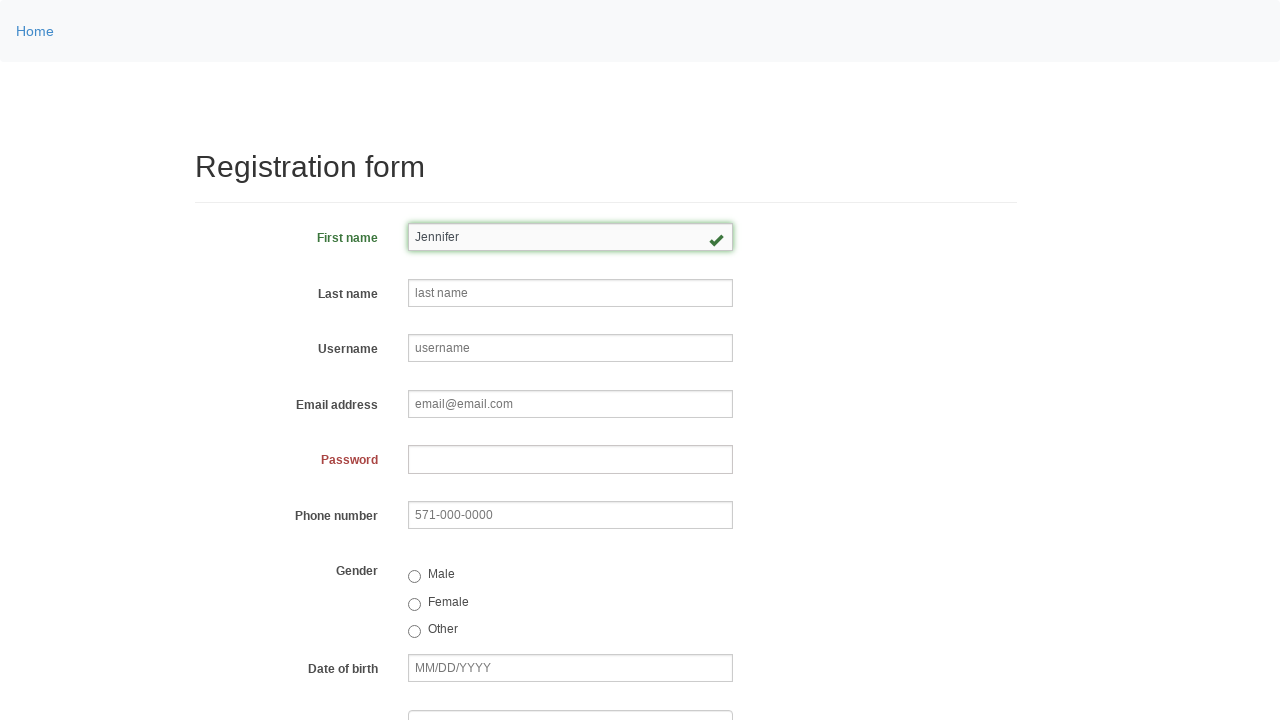

Filled last name field with 'Martinez' on input[placeholder='last name']
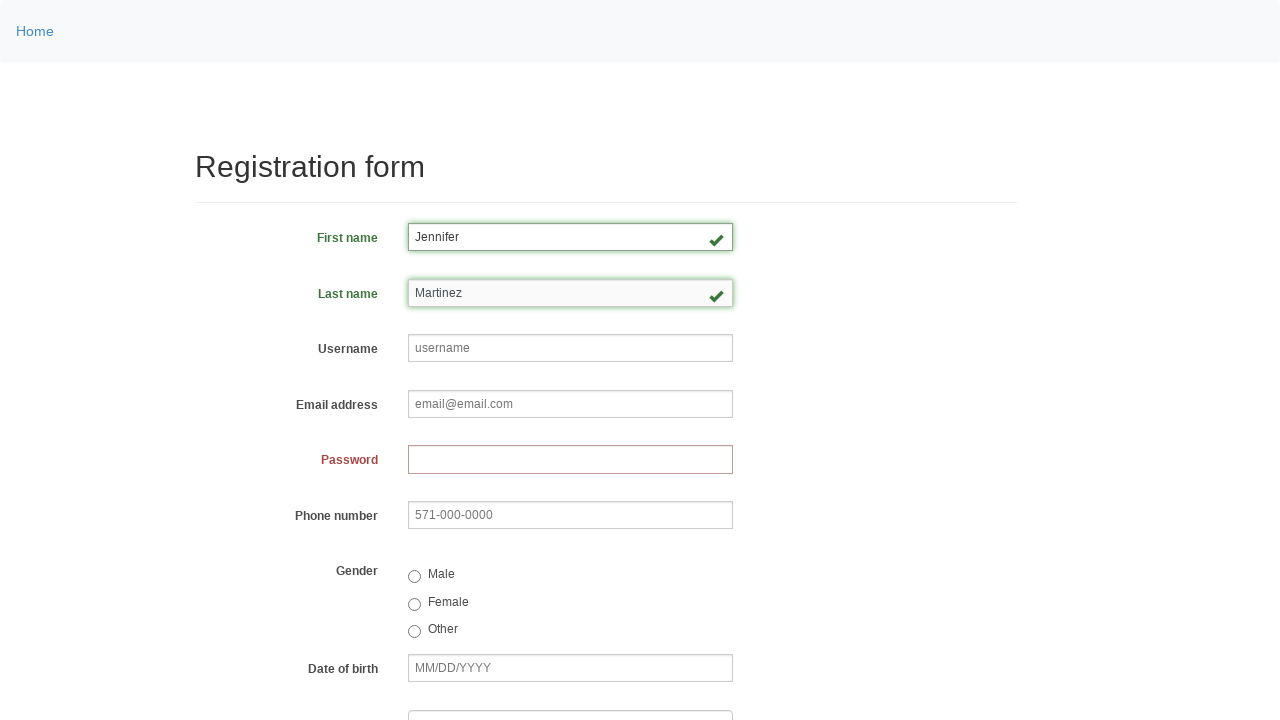

Filled username field with 'jmartinez2024' on input[name='username']
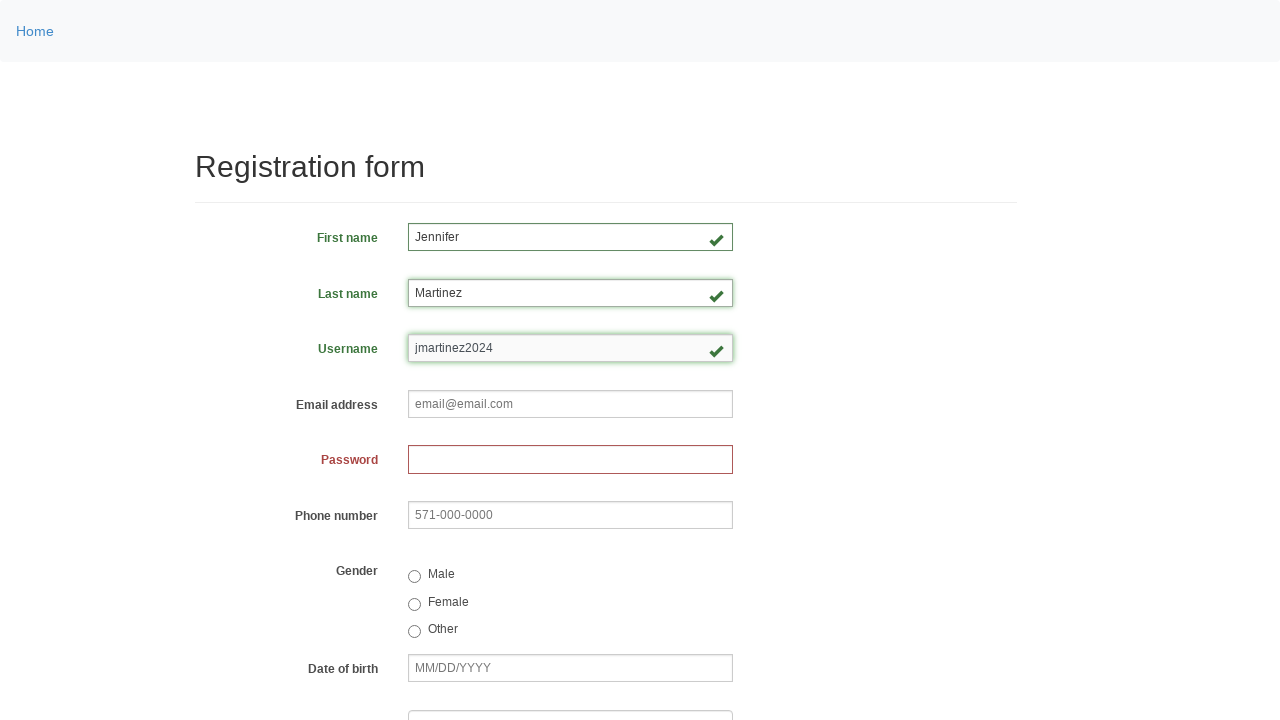

Filled email field with 'jennifer.martinez@example.com' on input[name='email']
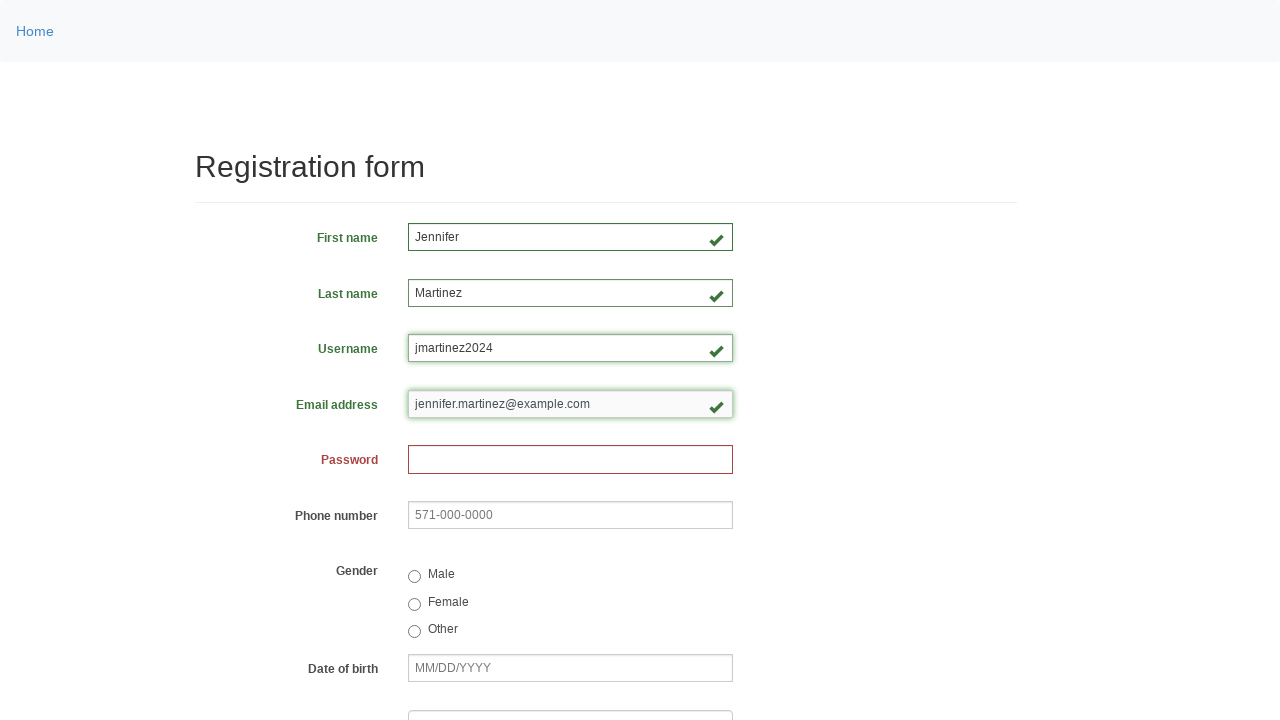

Filled phone number field with '571-234-5678' on input[name='phone']
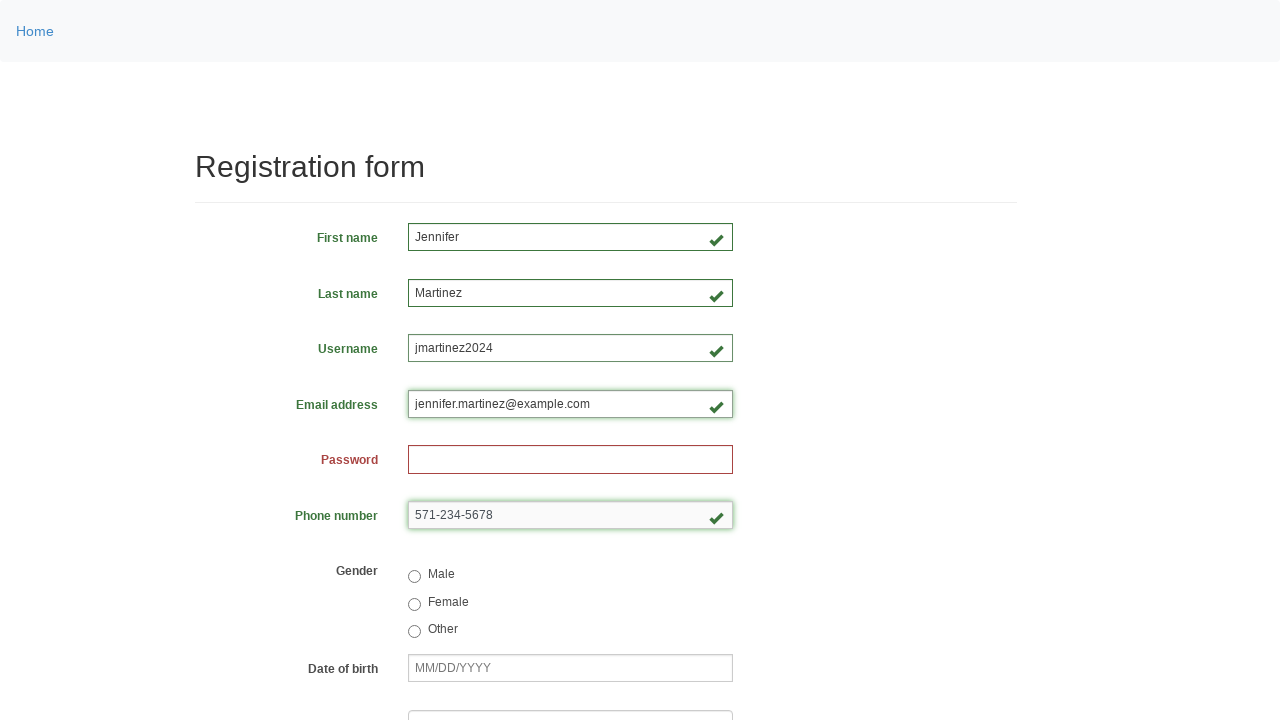

Selected 'Female' gender option at (414, 604) on input[value='female']
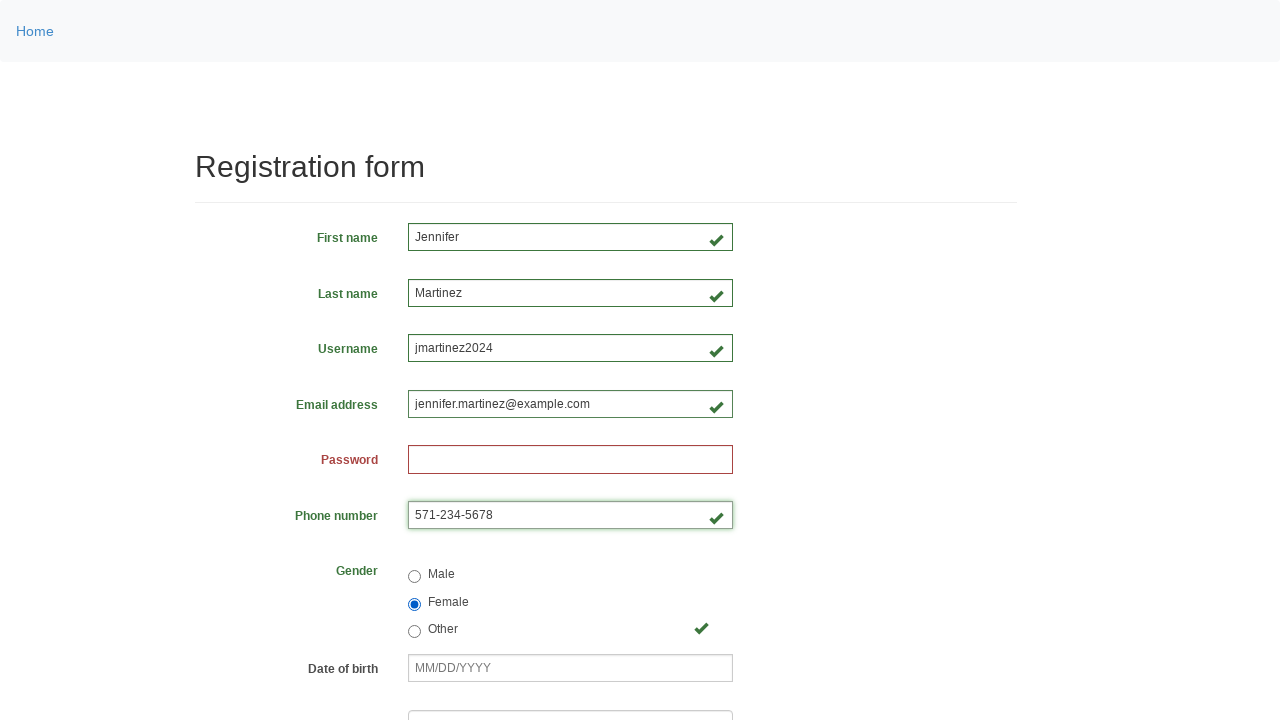

Filled date of birth field with '01/15/1992' on input[name='birthday']
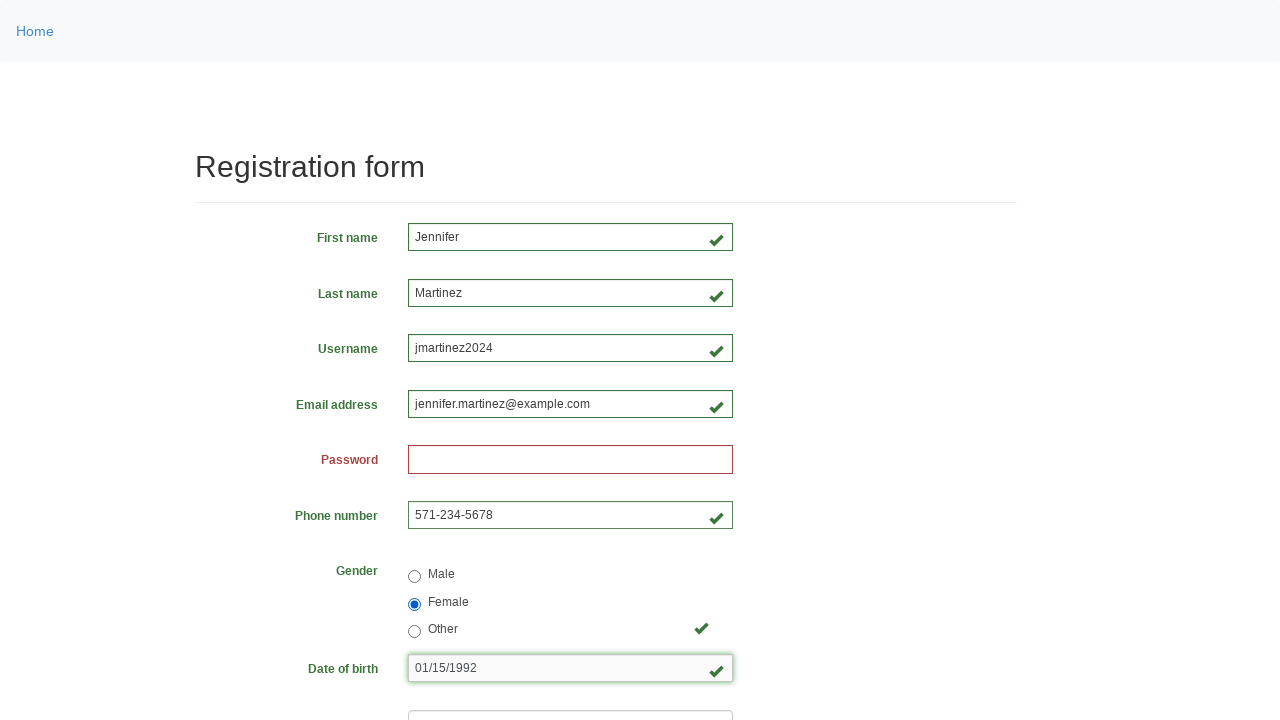

Selected department/office at index 3 from dropdown on select[name='department']
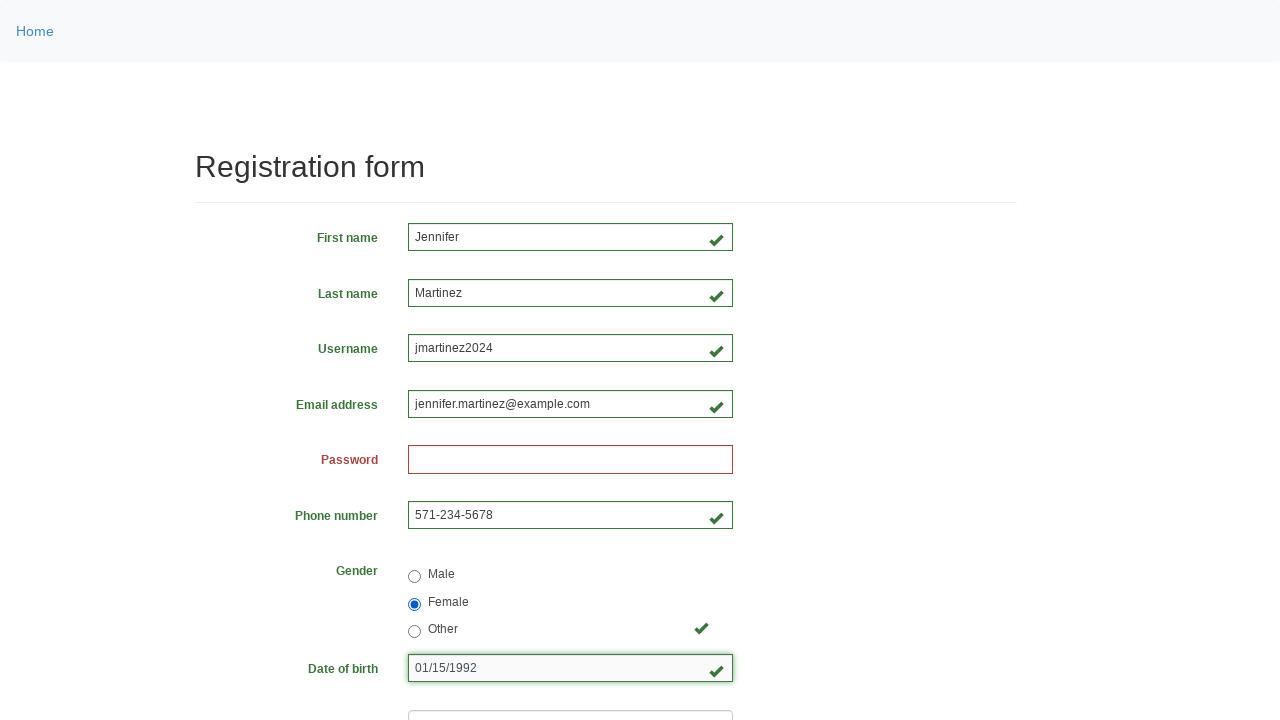

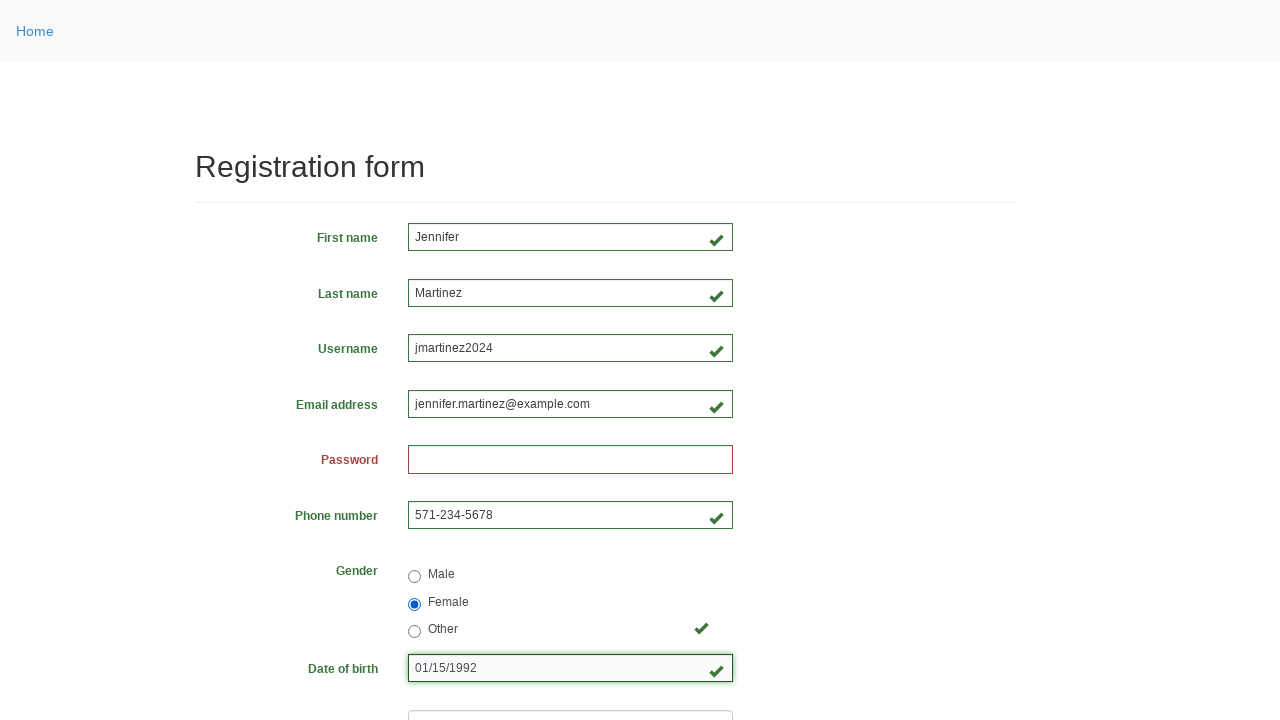